Tests that the main and footer sections become visible when a todo item is added.

Starting URL: https://demo.playwright.dev/todomvc

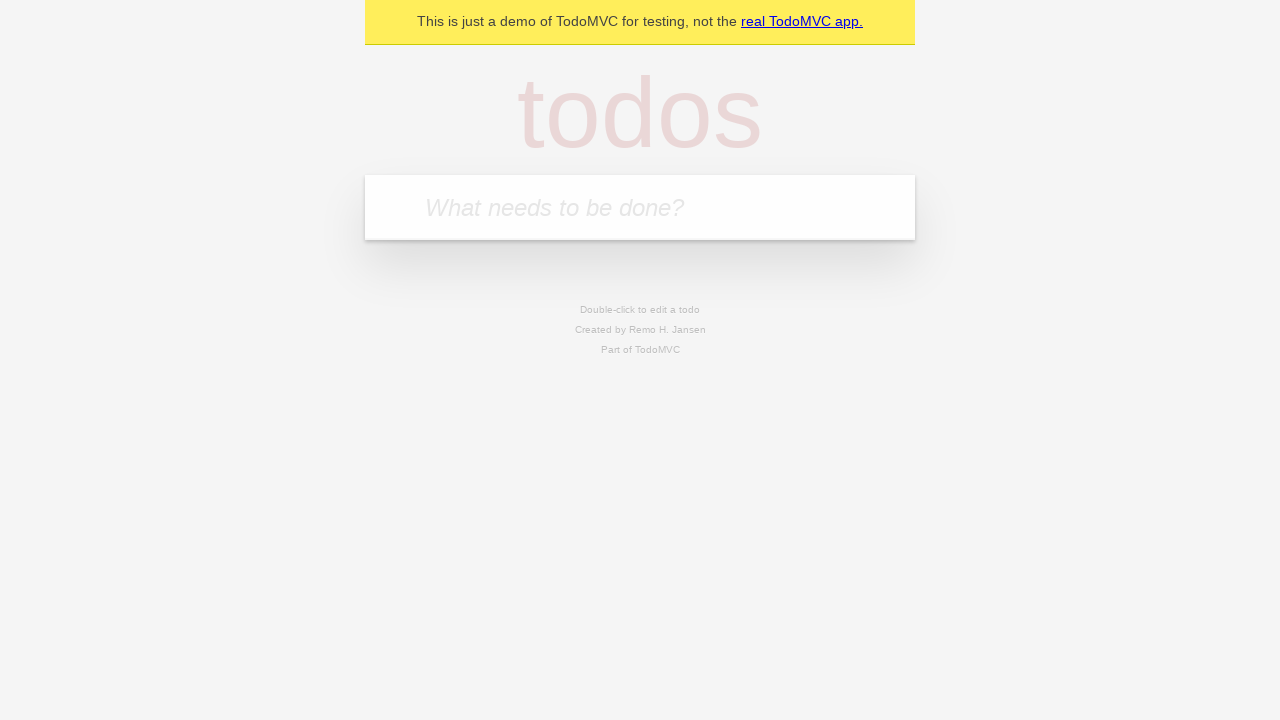

Located the todo input field with placeholder 'What needs to be done?'
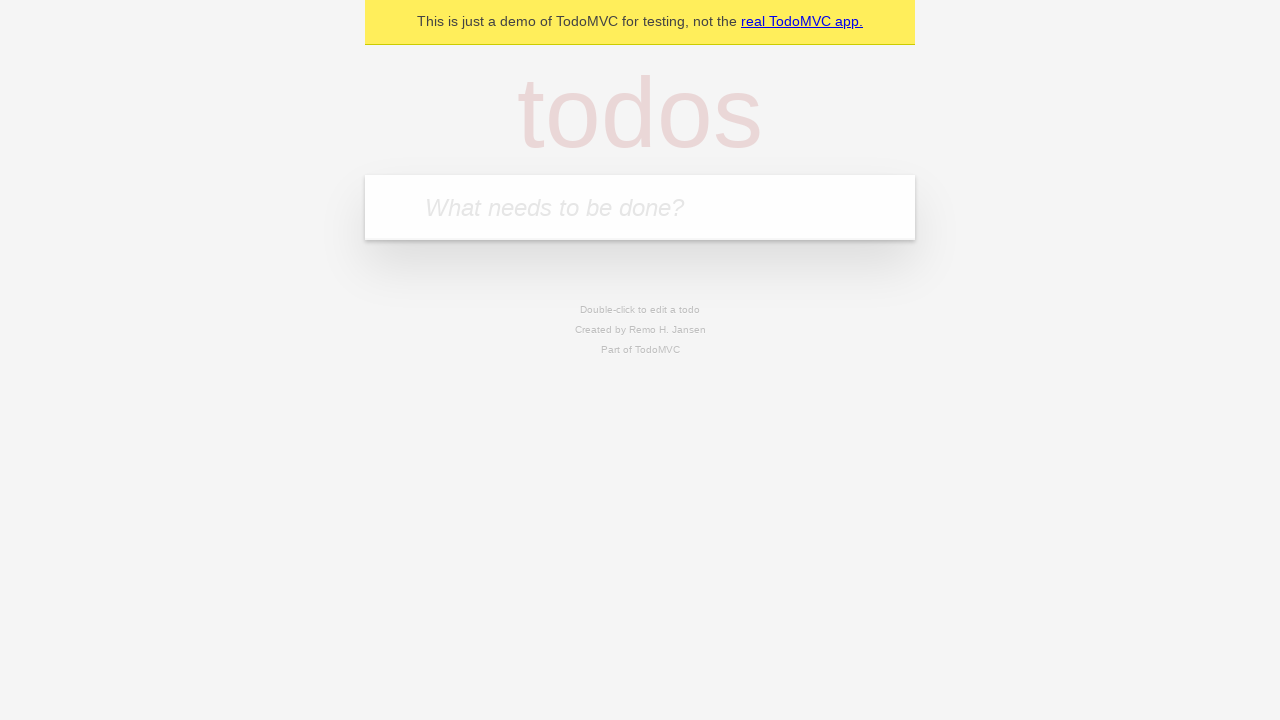

Filled todo input with 'buy some cheese' on internal:attr=[placeholder="What needs to be done?"i]
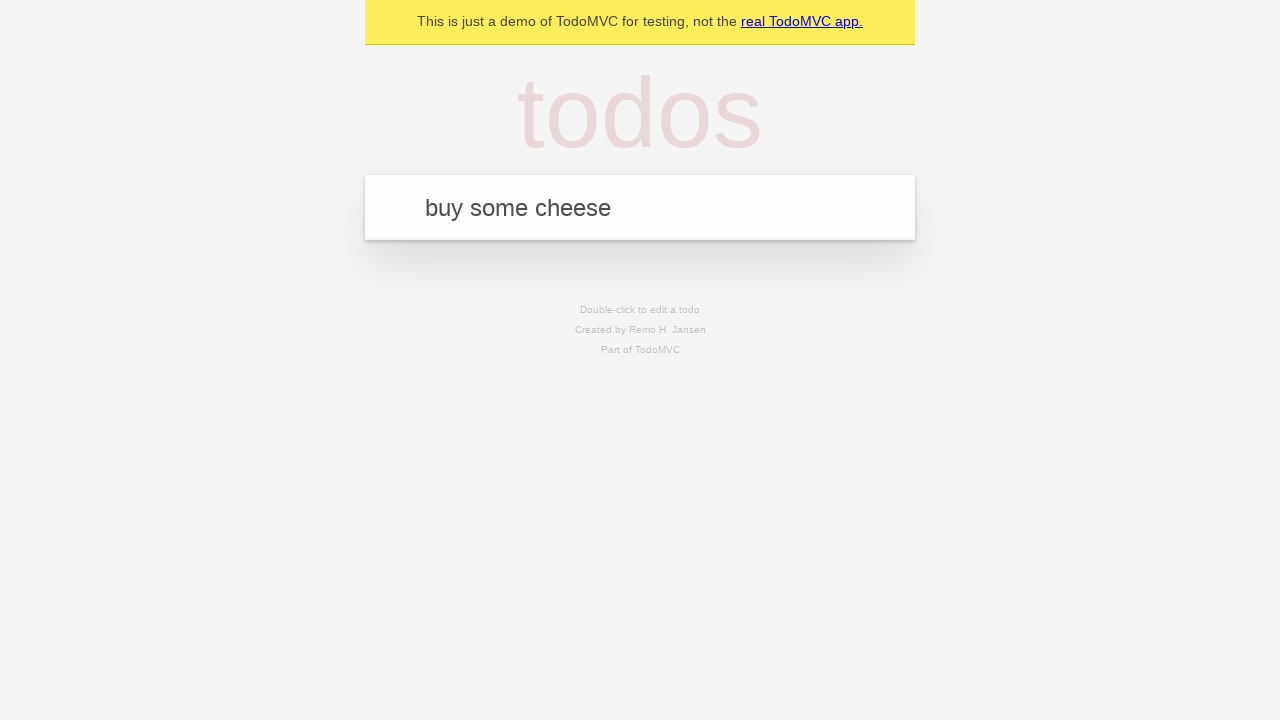

Pressed Enter to add the todo item on internal:attr=[placeholder="What needs to be done?"i]
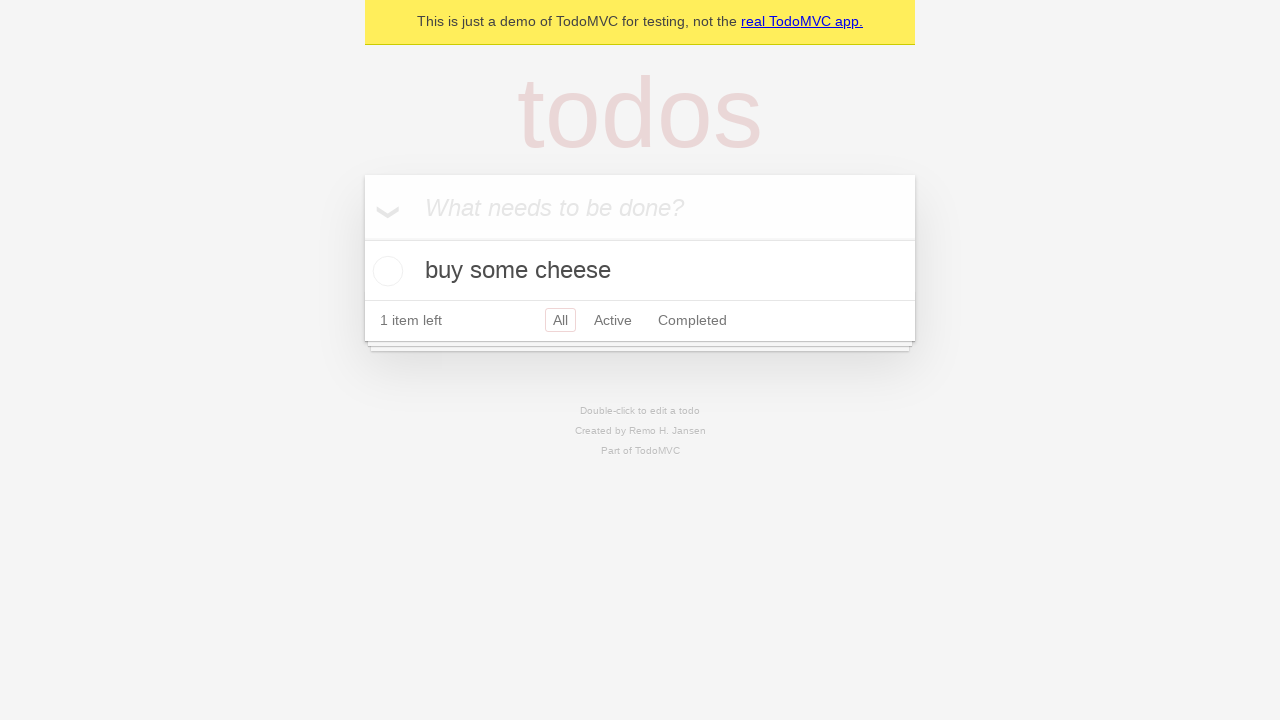

Waited for #main section to become visible
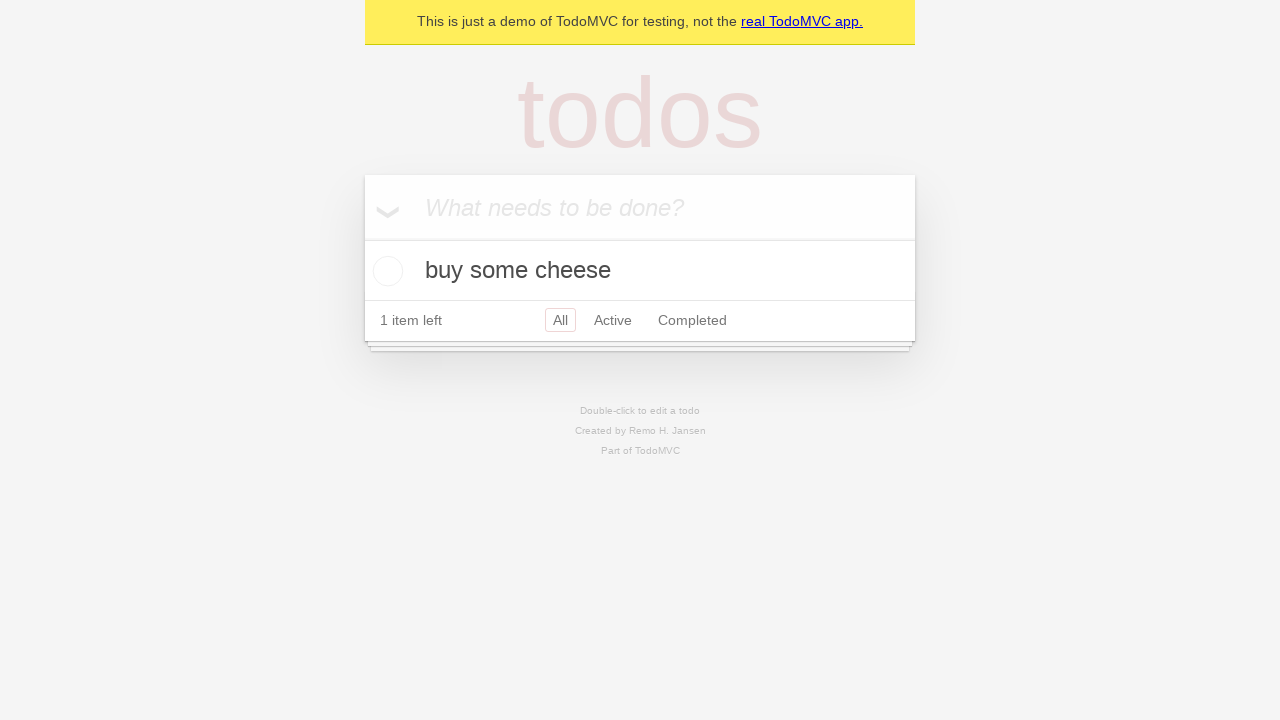

Waited for #footer section to become visible
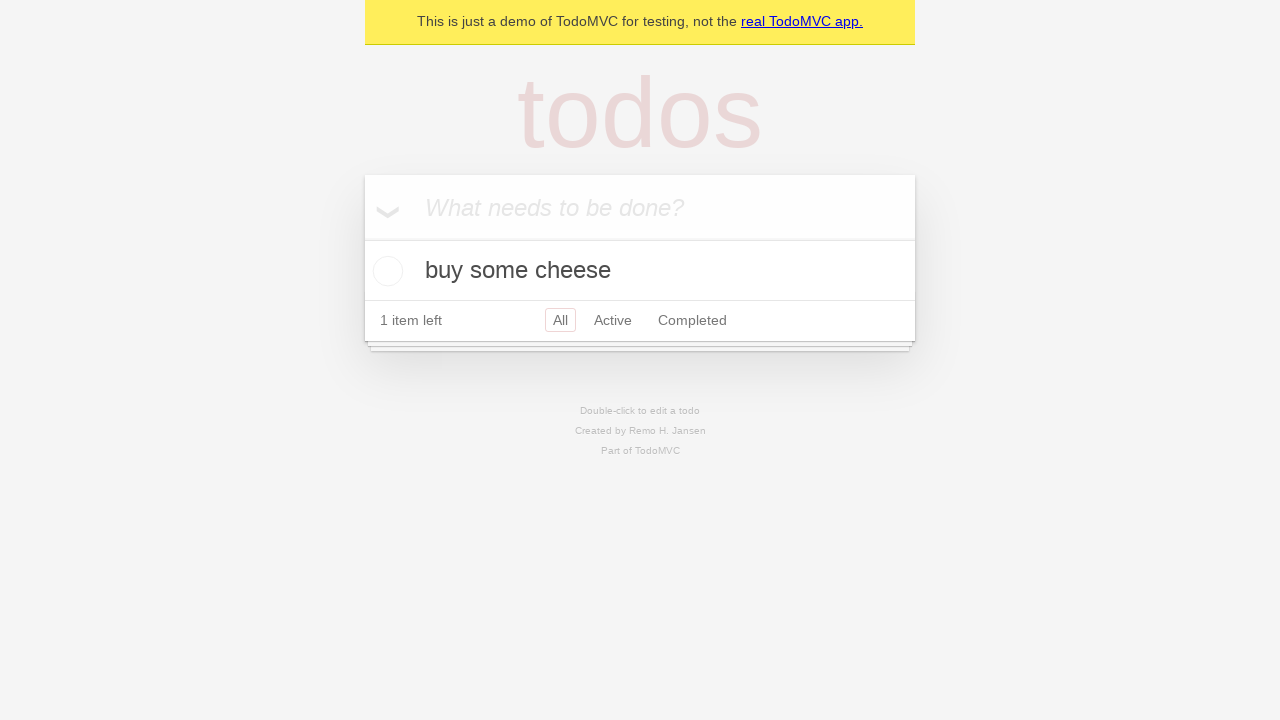

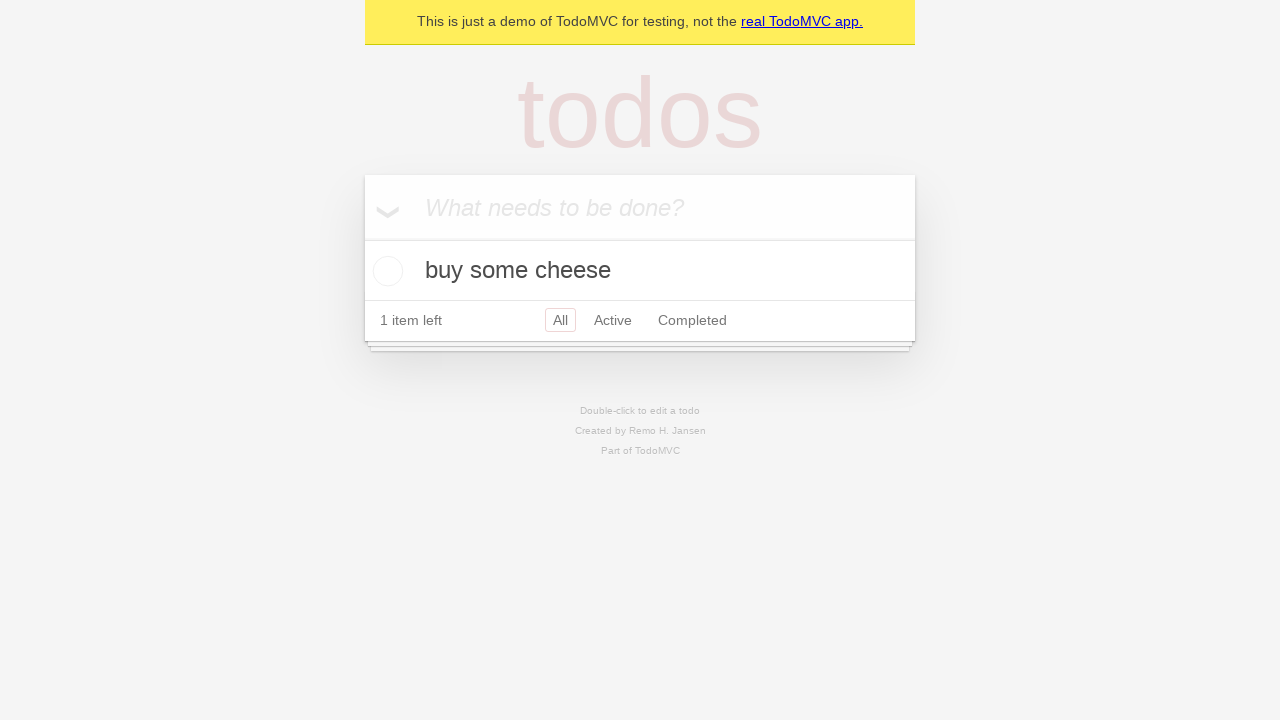